Navigates to NSE India website and waits for the market turnover table to load

Starting URL: https://www.nseindia.com/

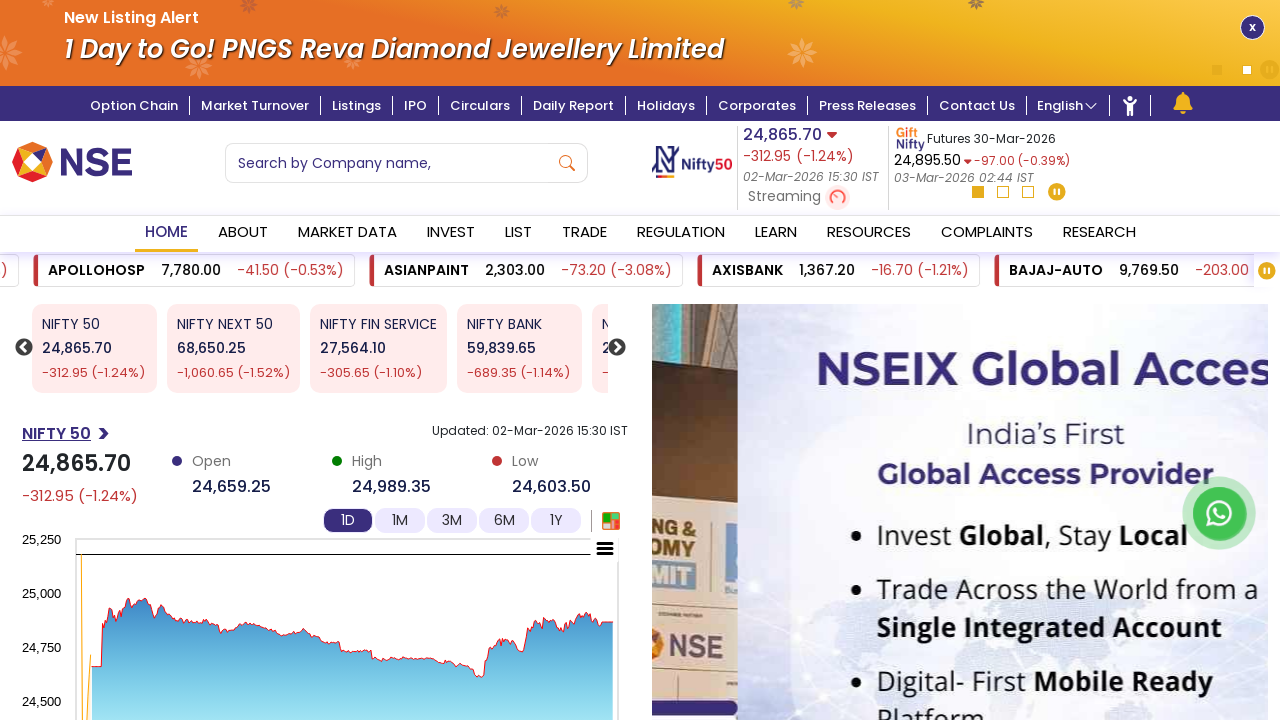

Navigated to NSE India website
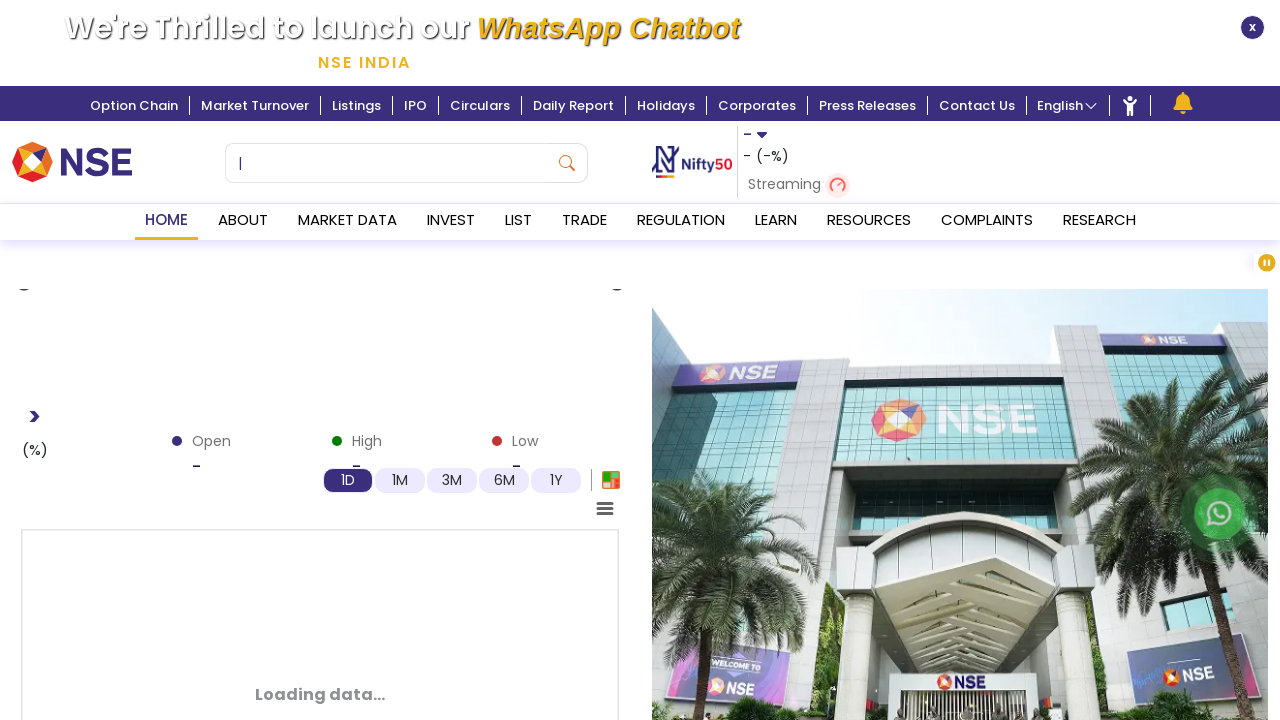

Market turnover table loaded successfully
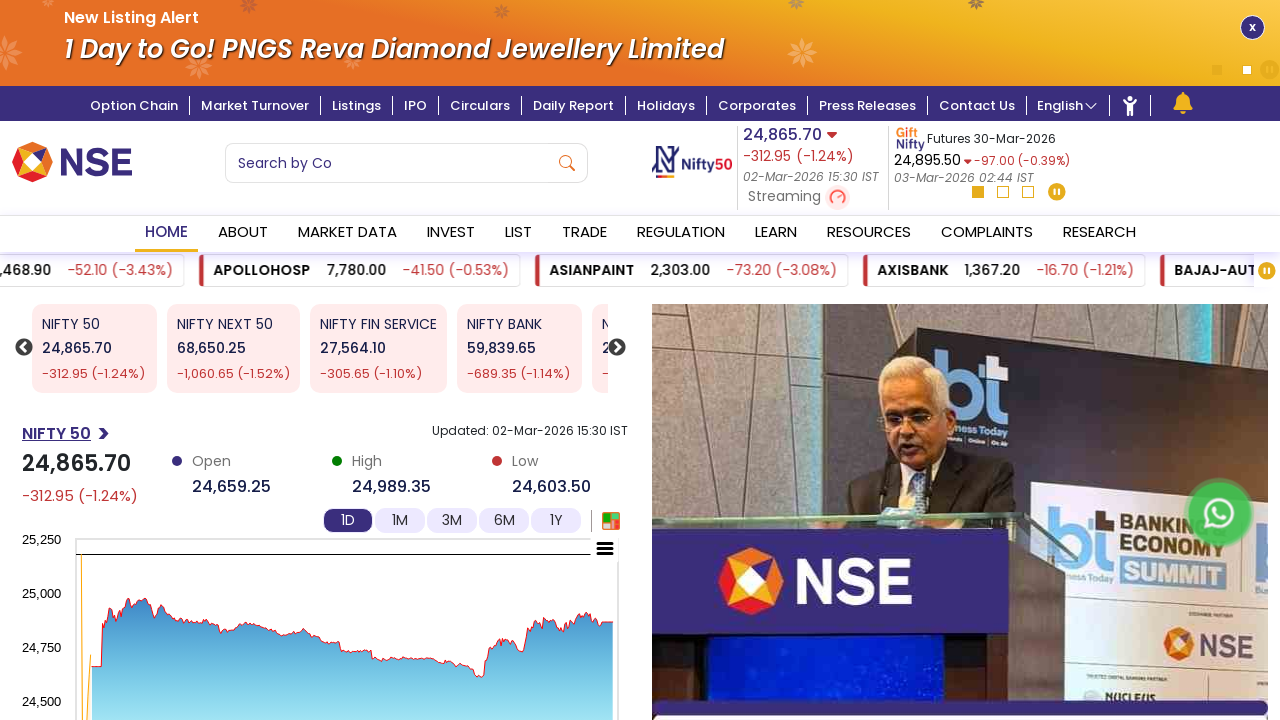

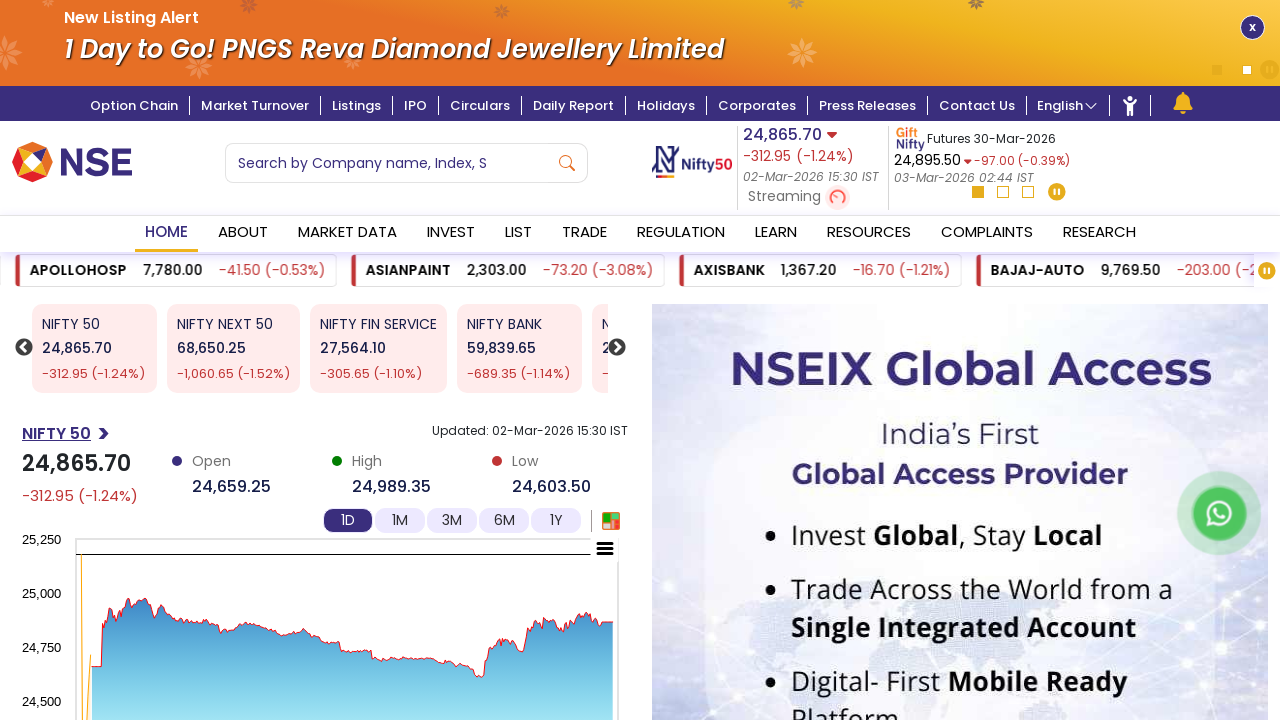